Opens a browser windows demo page and clicks a button to open a new window, demonstrating window handling functionality

Starting URL: https://demoqa.com/browser-windows/

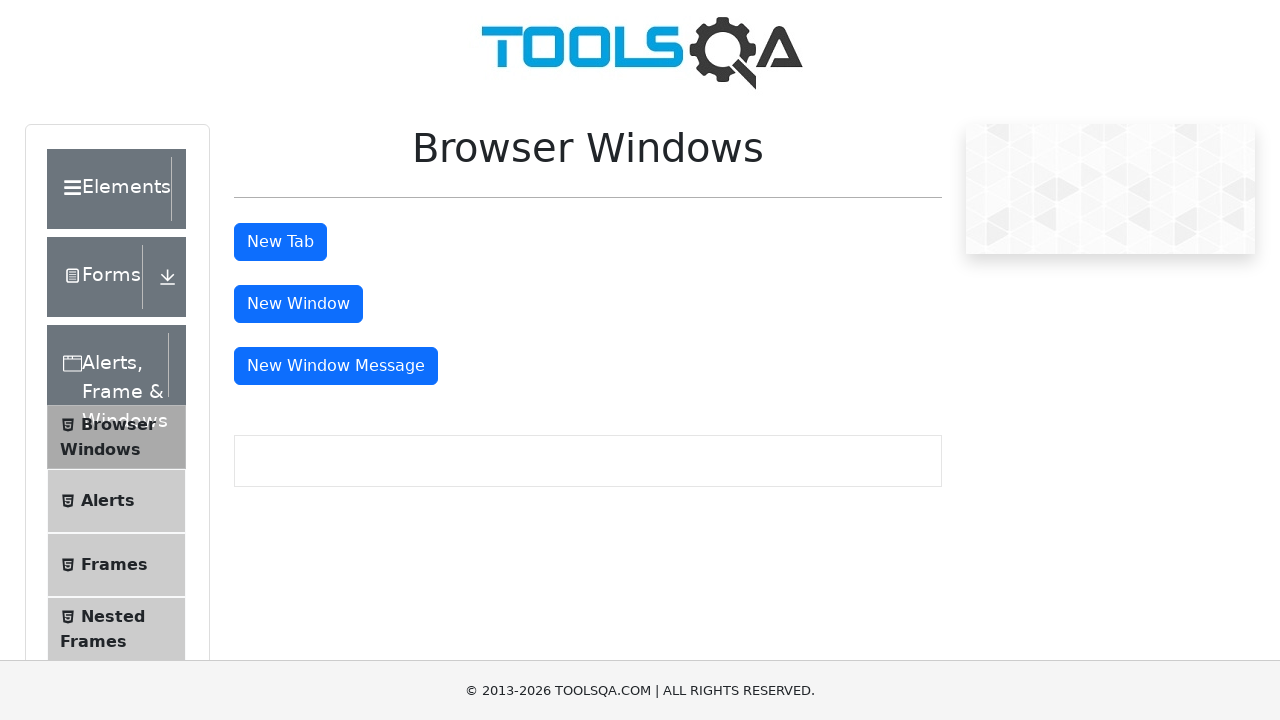

Clicked button to open new browser window at (298, 304) on button#windowButton
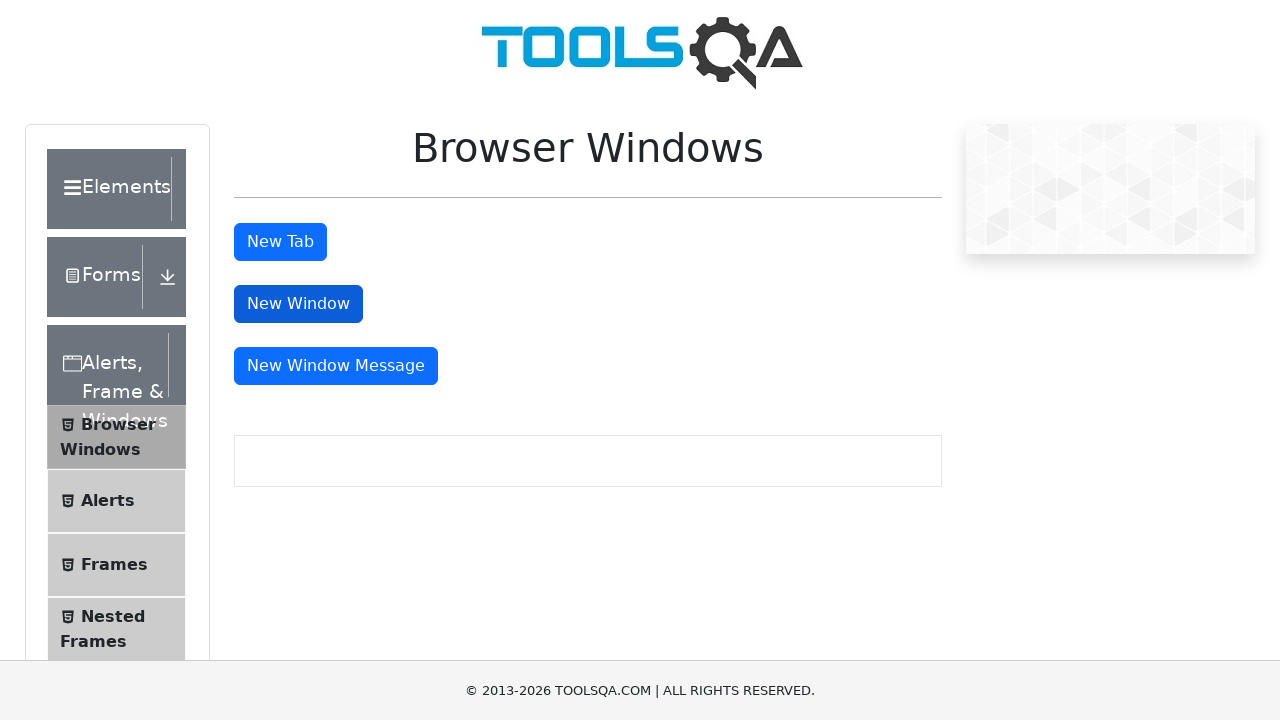

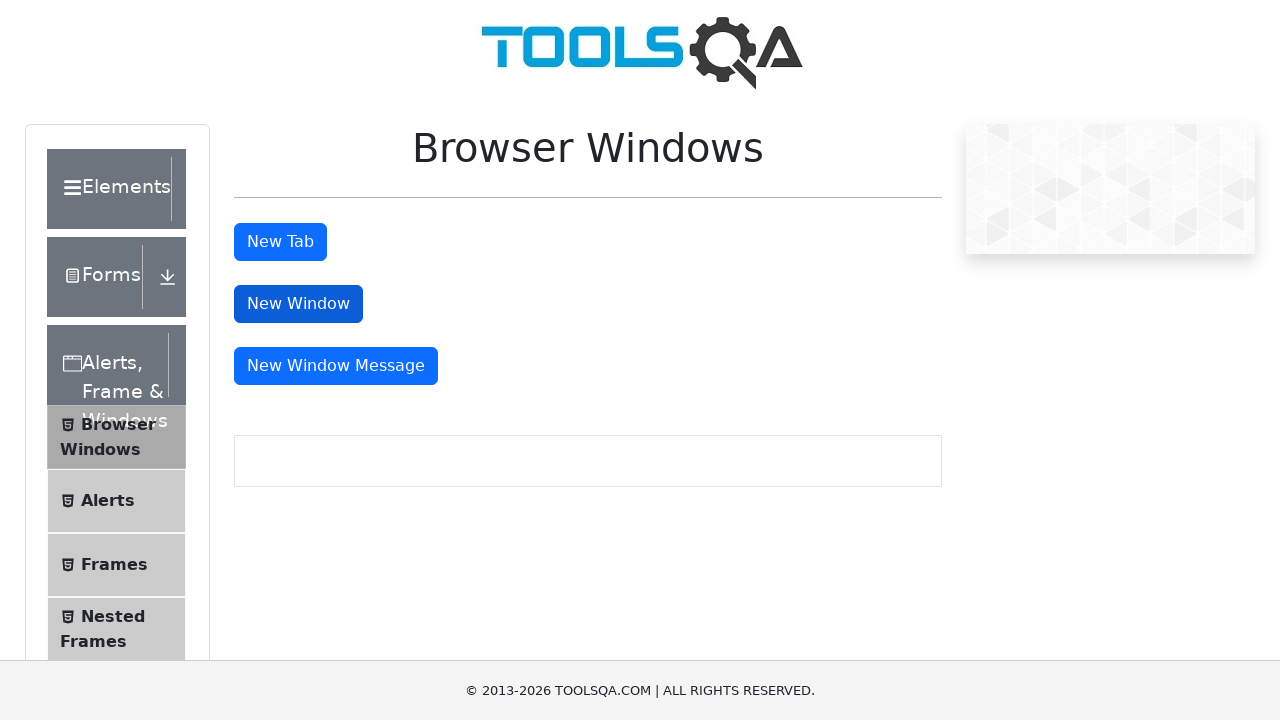